Tests that a non-existing element with class 'non-existing-class' is not present on the page

Starting URL: https://laravel.com

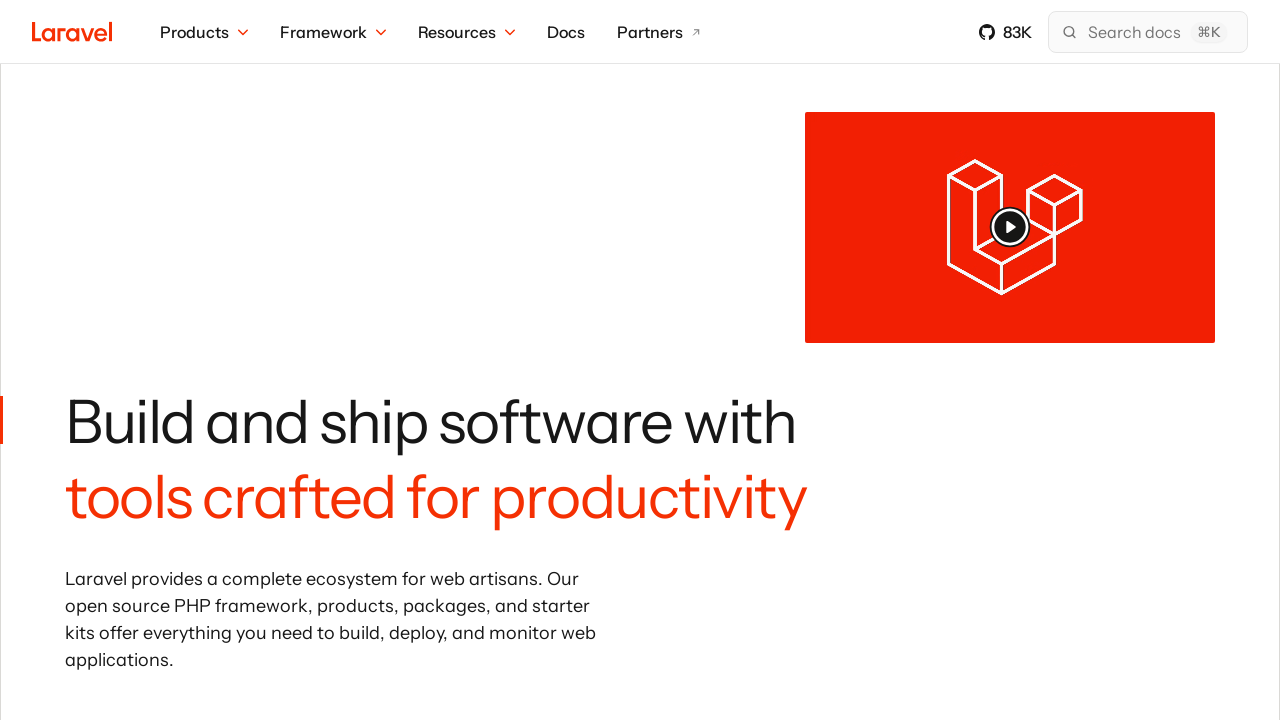

Waited for page DOM content to load
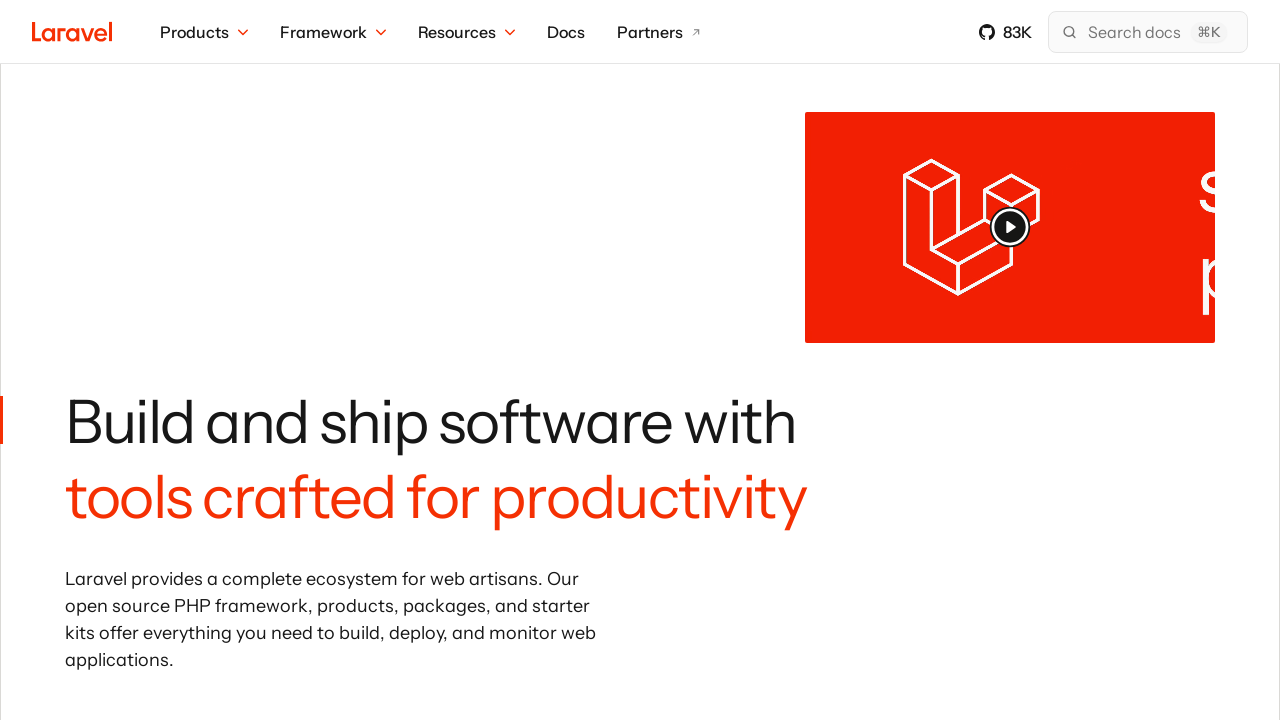

Asserted that element with class 'non-existing-class' is not present on the page
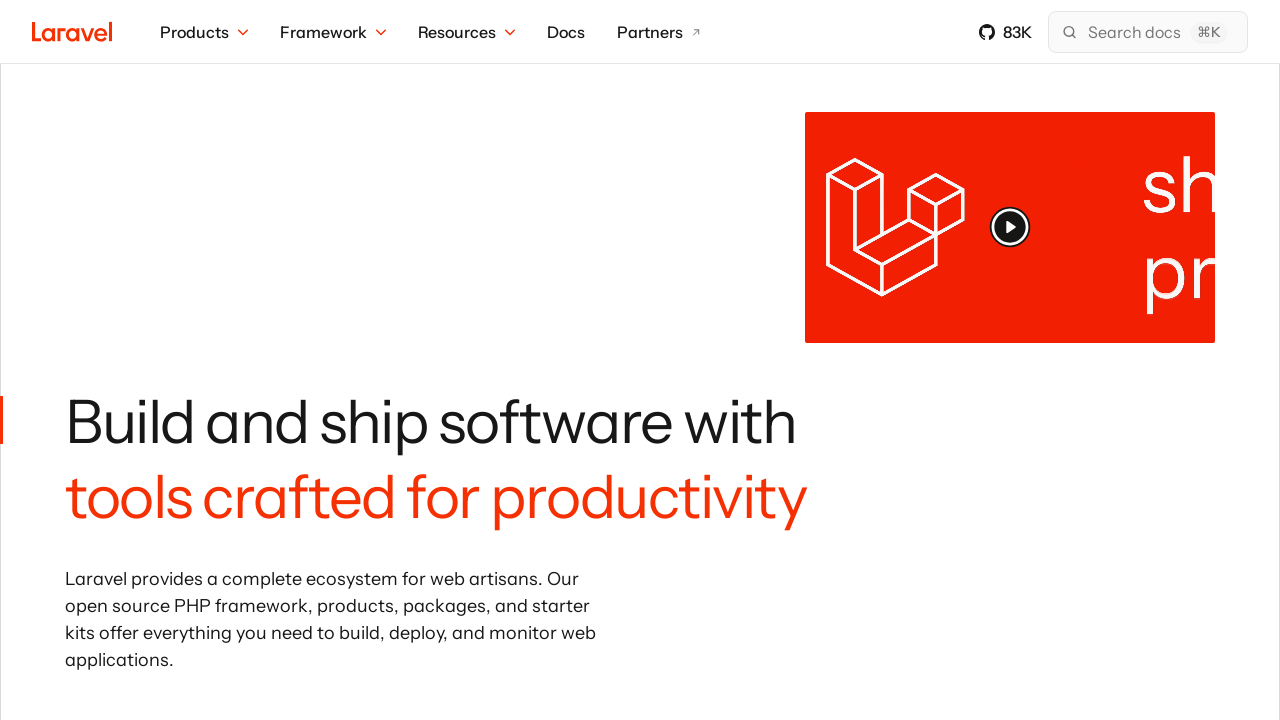

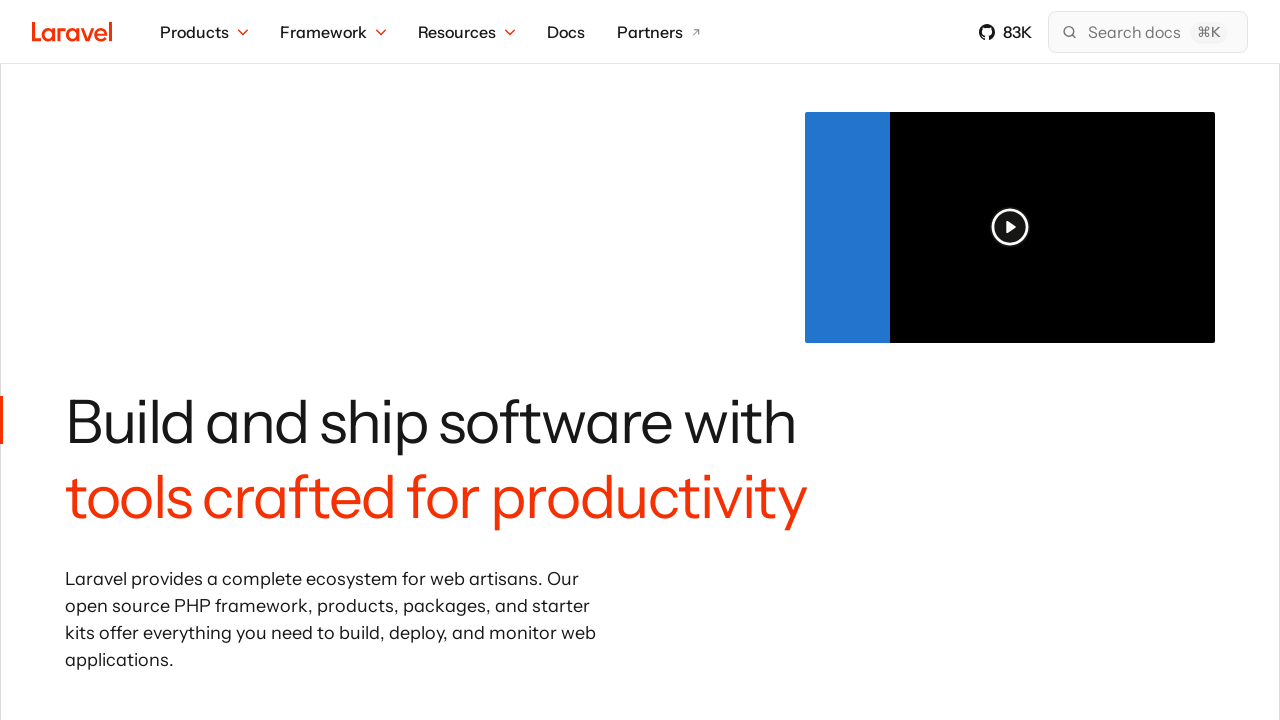